Tests file upload functionality by uploading a file and verifying the filename appears on the page

Starting URL: http://the-internet.herokuapp.com/upload

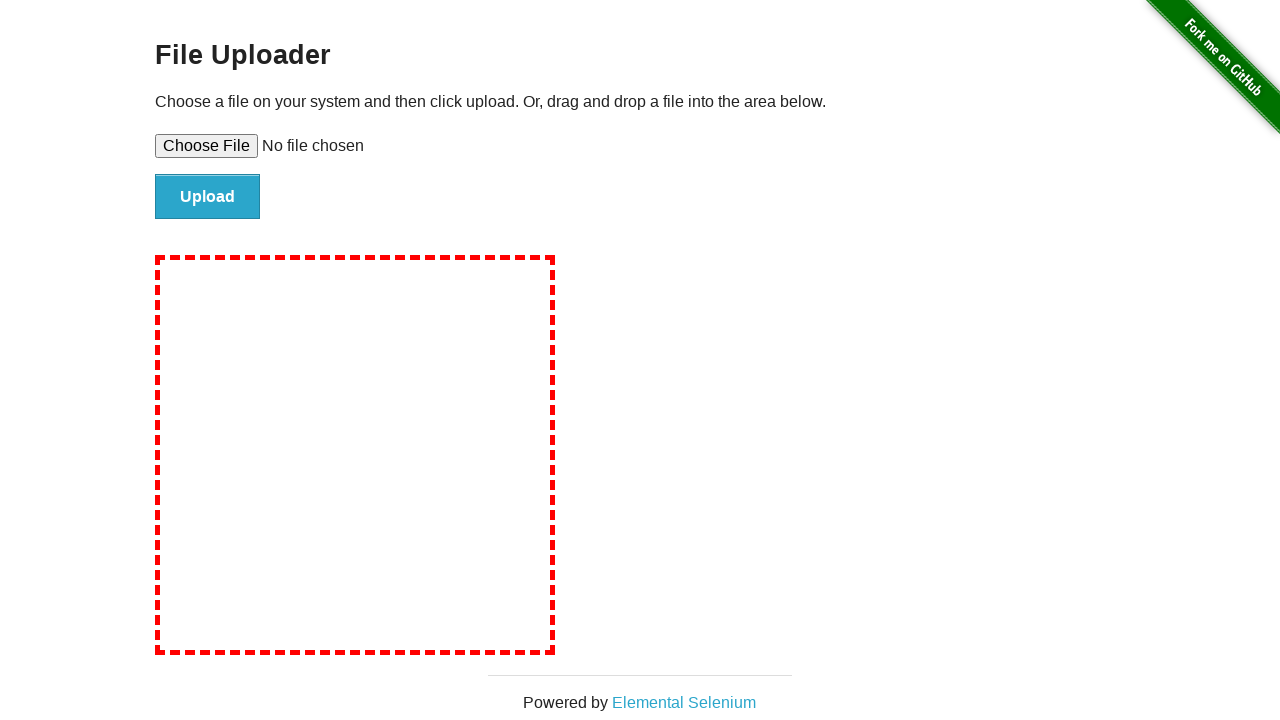

Created temporary test file with upload content
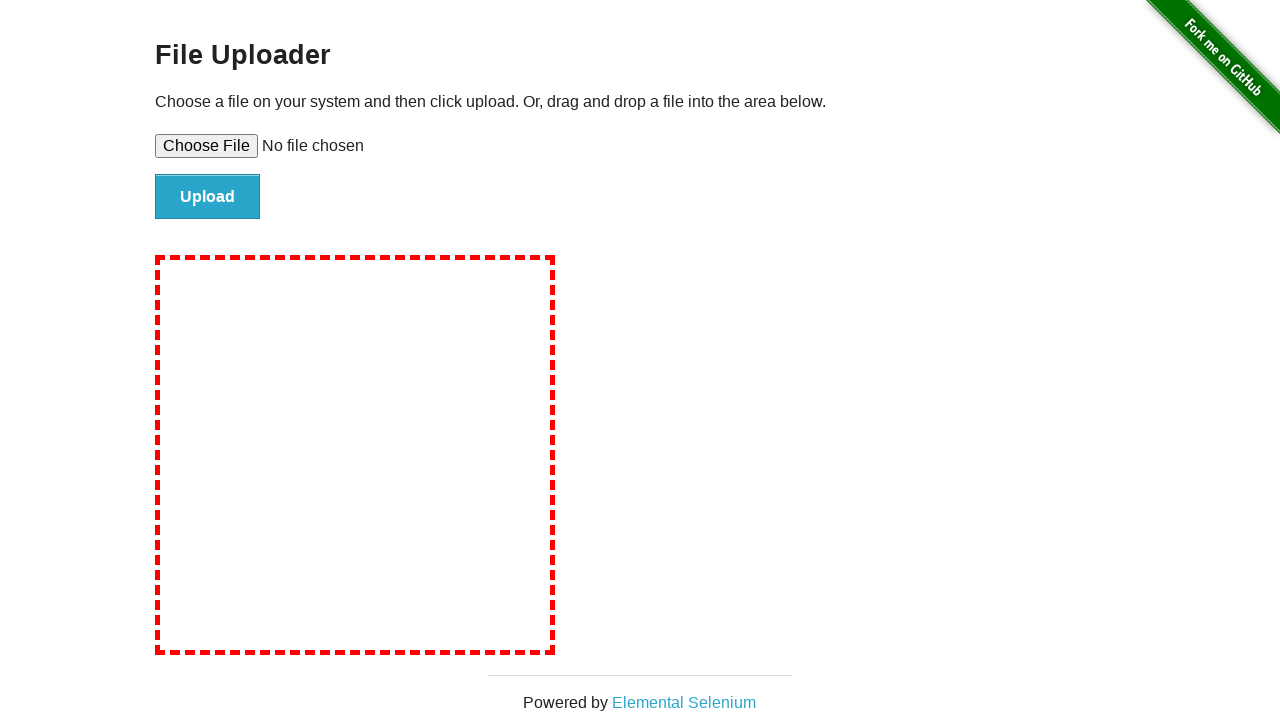

Selected test file for upload
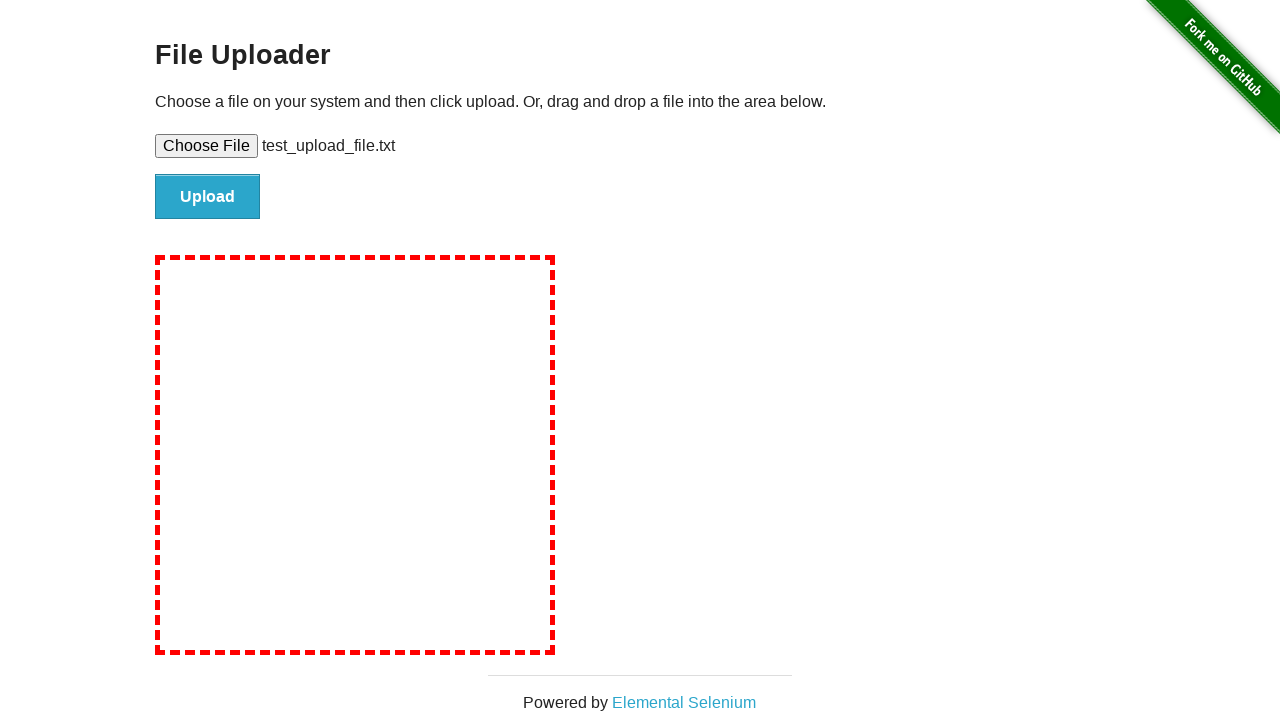

Clicked upload button to submit file at (208, 197) on #file-submit
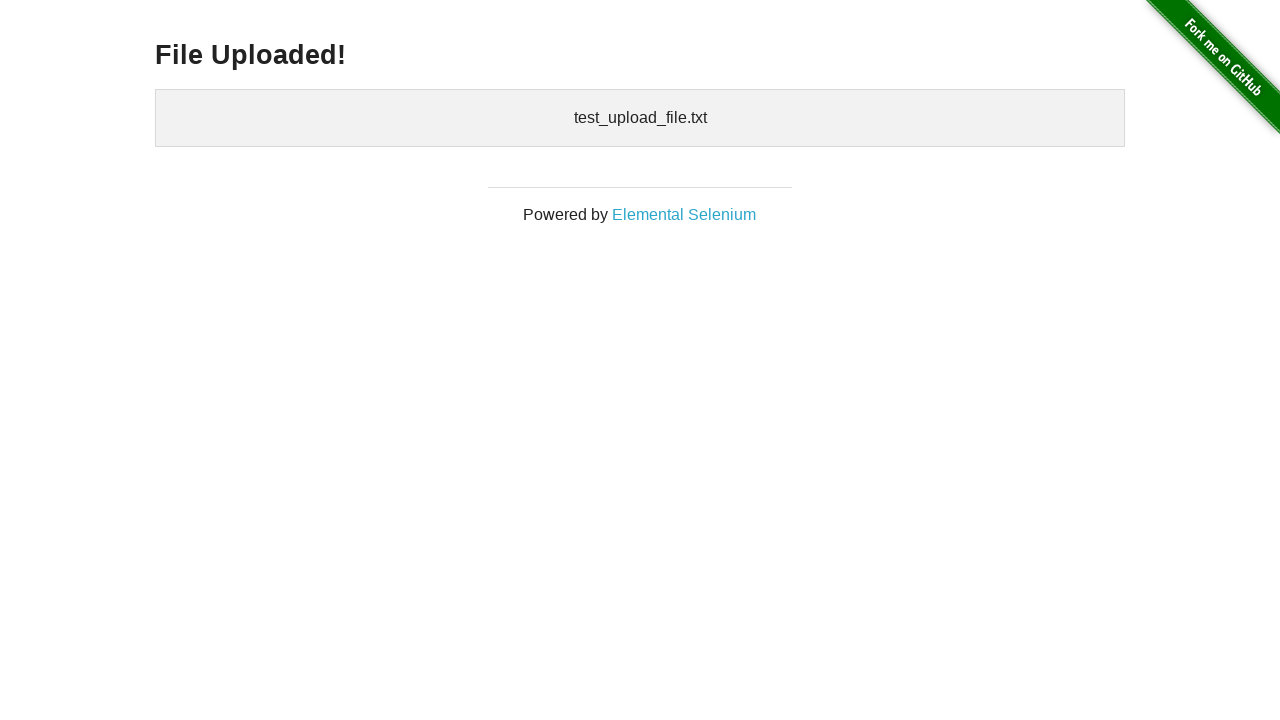

Upload confirmation element appeared
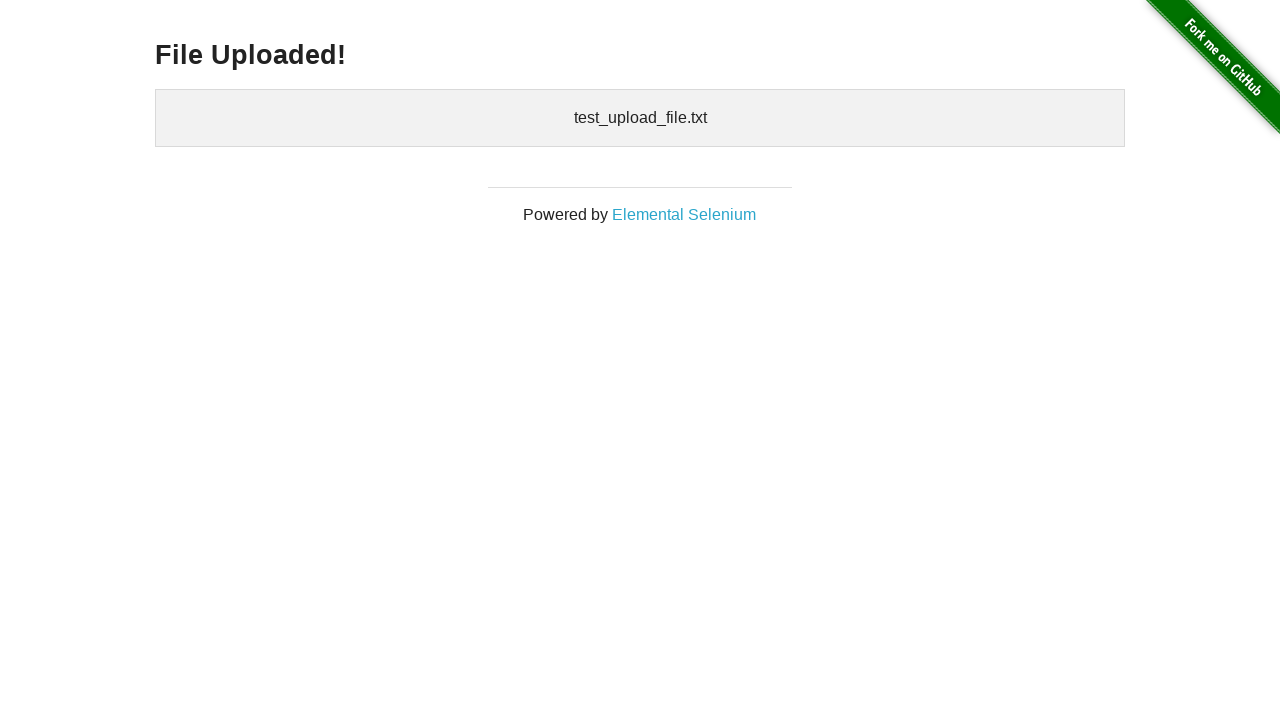

Retrieved uploaded filename from confirmation
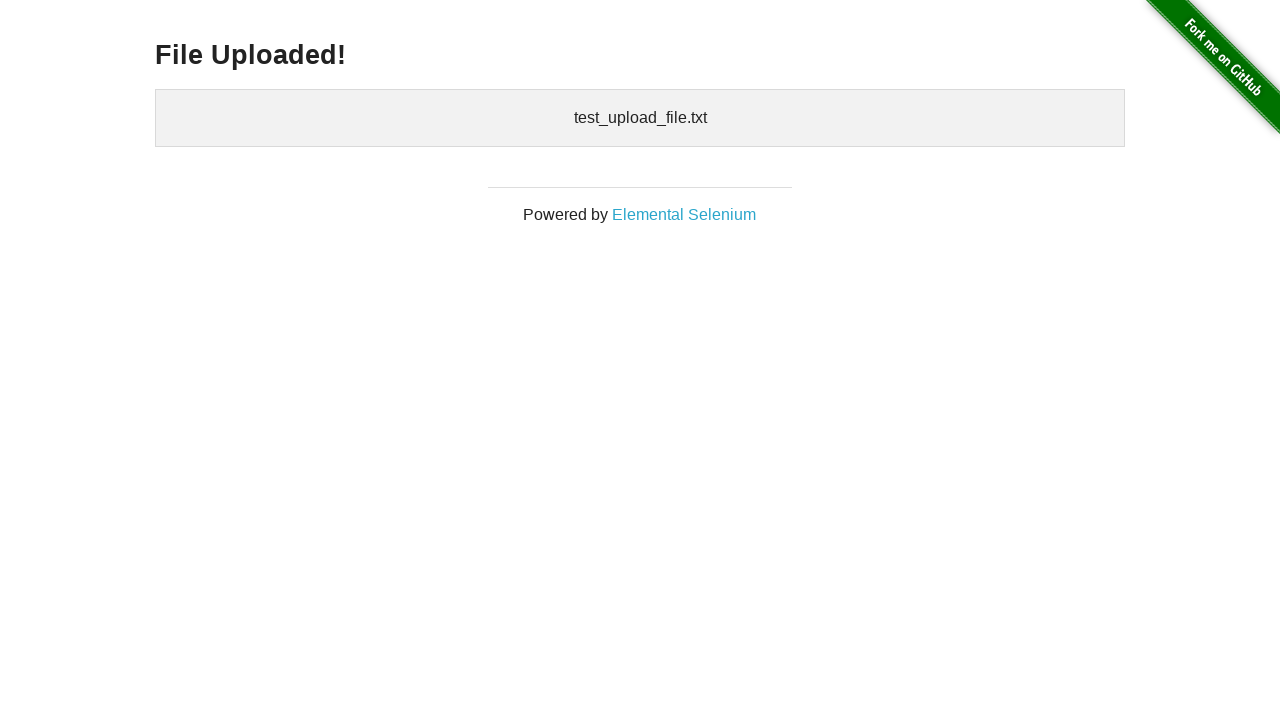

Verified filename 'test_upload_file.txt' appears in upload confirmation
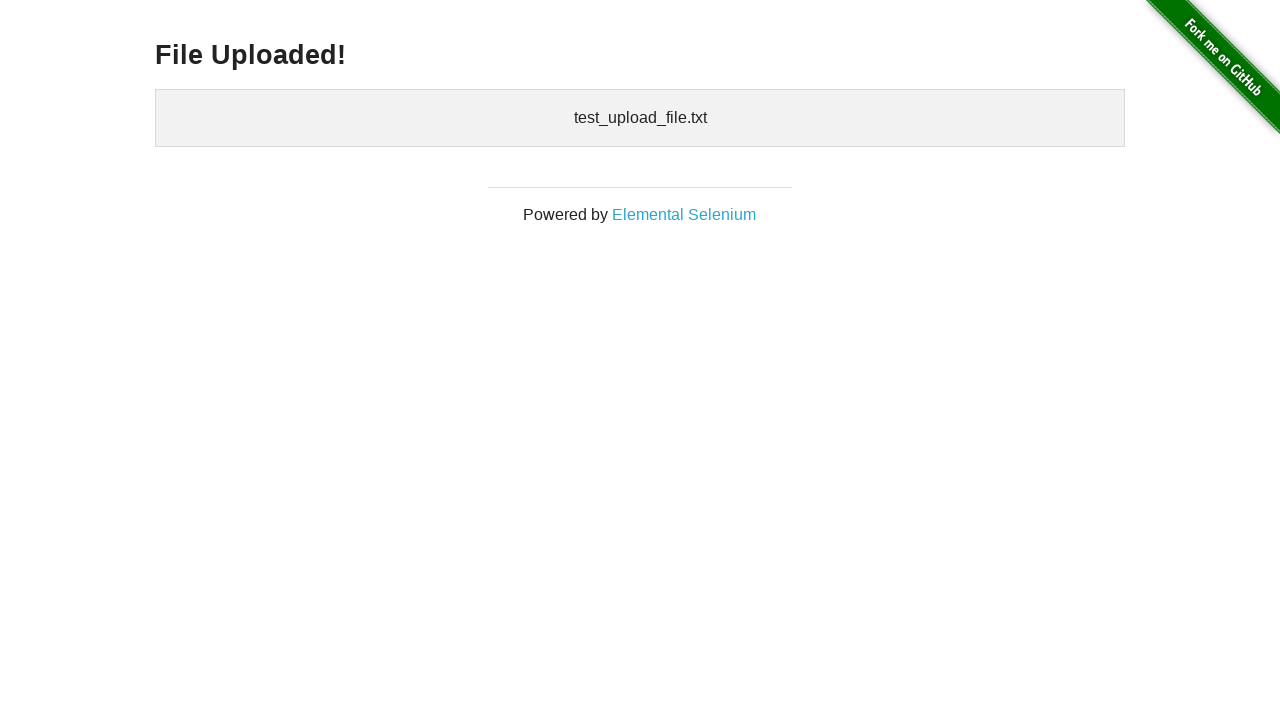

Cleaned up temporary test file
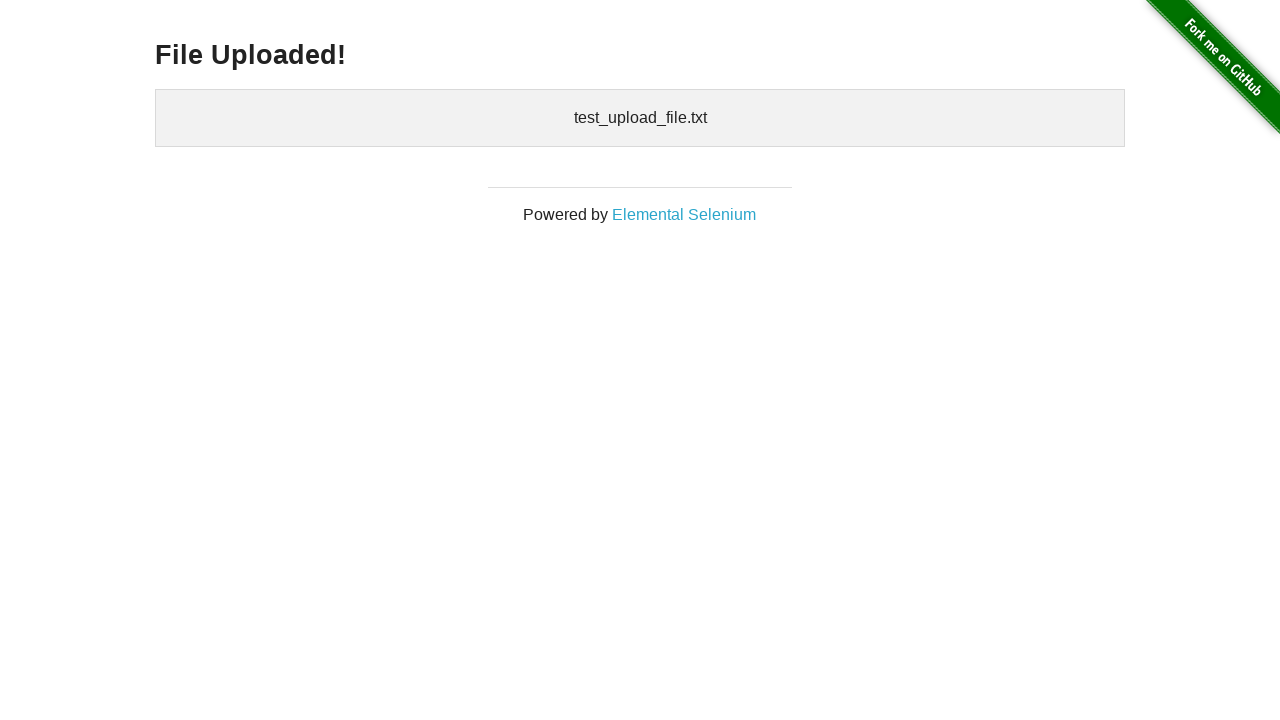

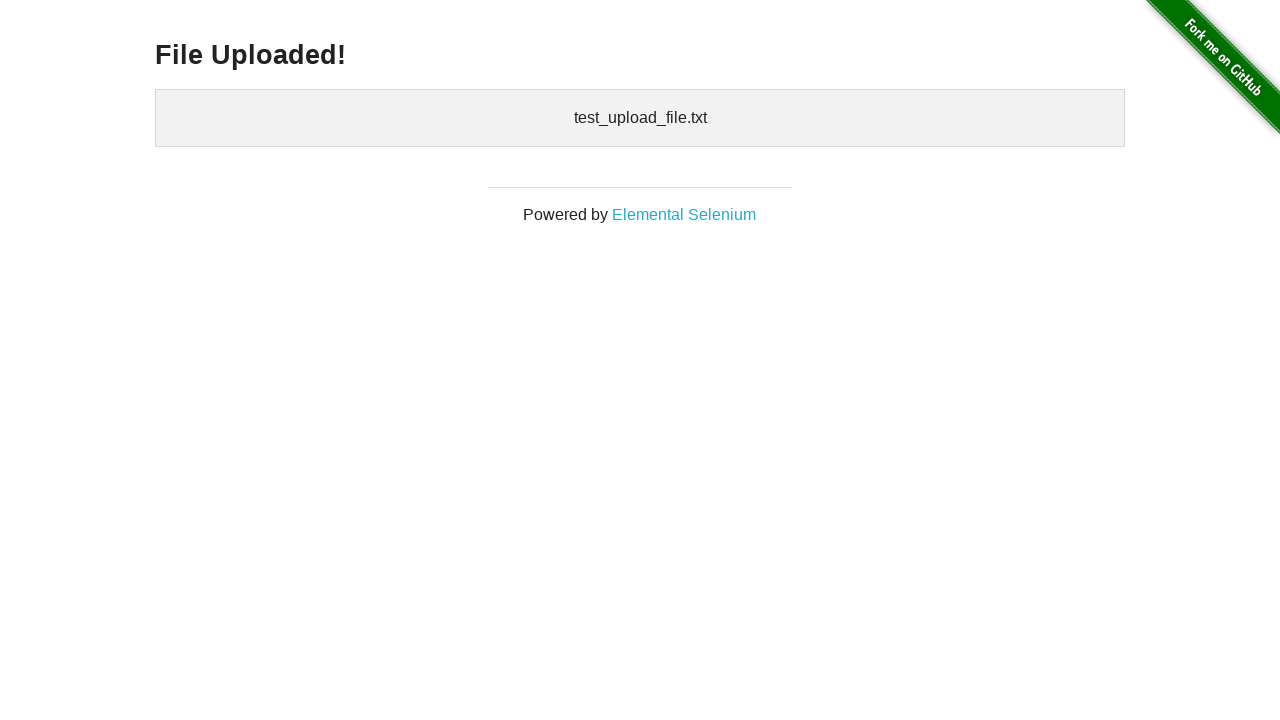